Tests various text input field interactions including typing, appending text, checking if fields are disabled, clearing text, and retrieving values

Starting URL: https://www.leafground.com/input.xhtml

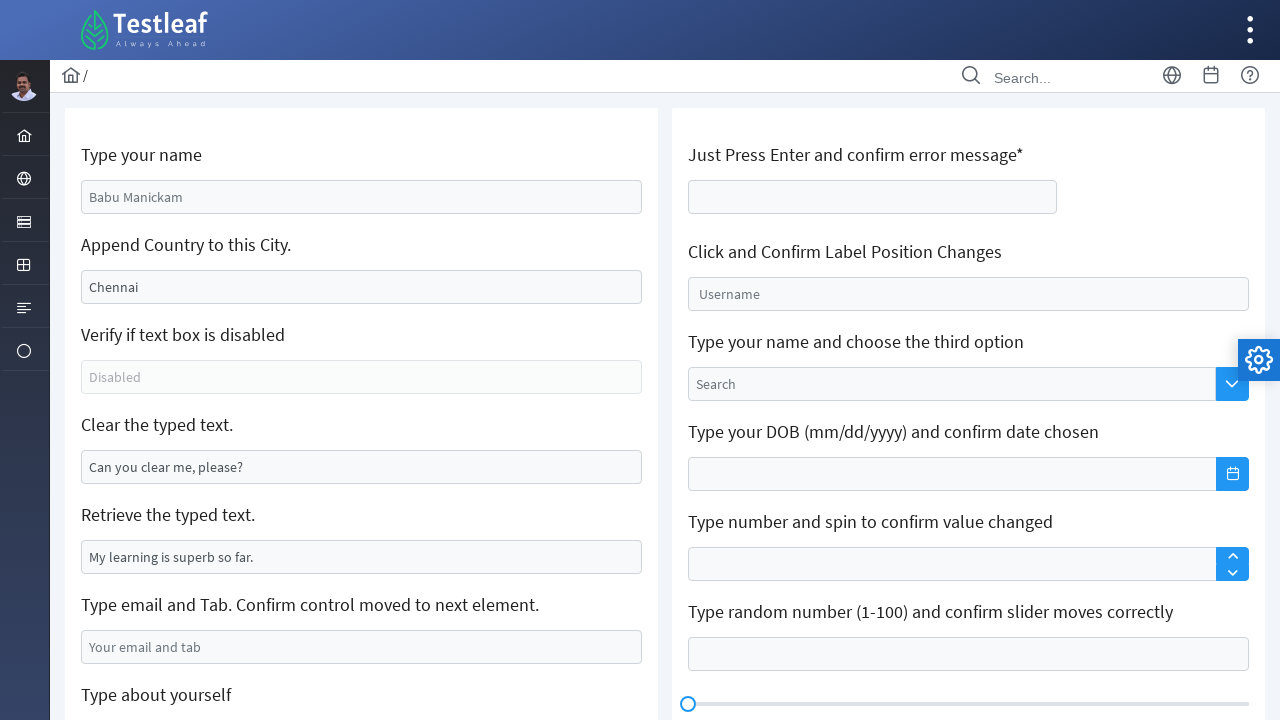

Filled first text box with name 'Sathish Kumar A' on #j_idt88\:name
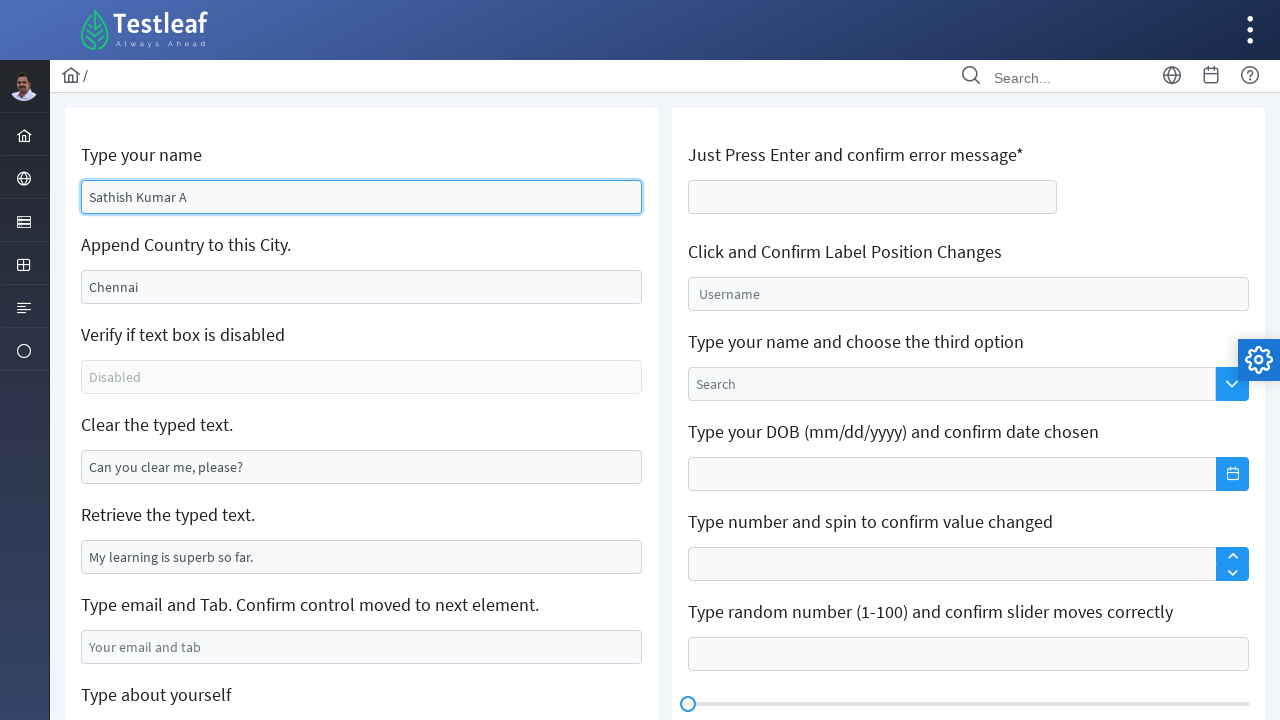

Retrieved current value from second text box
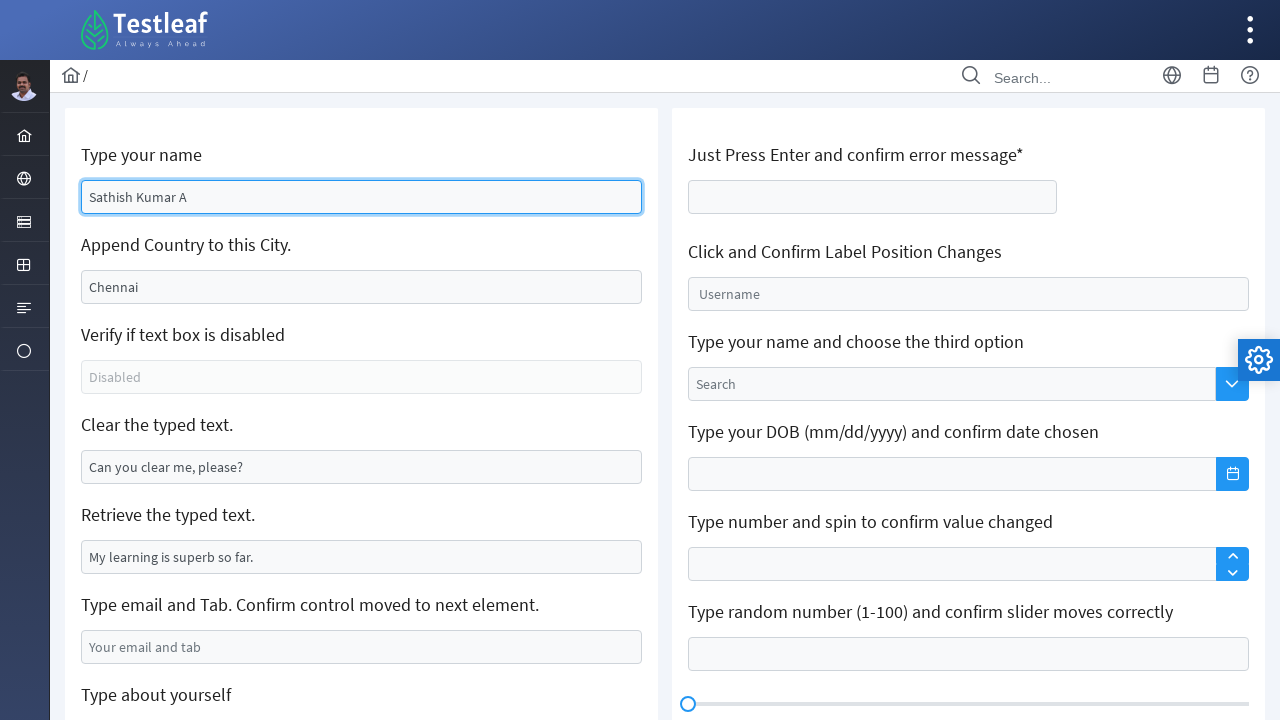

Appended ' -India' to second text box on #j_idt88\:j_idt91
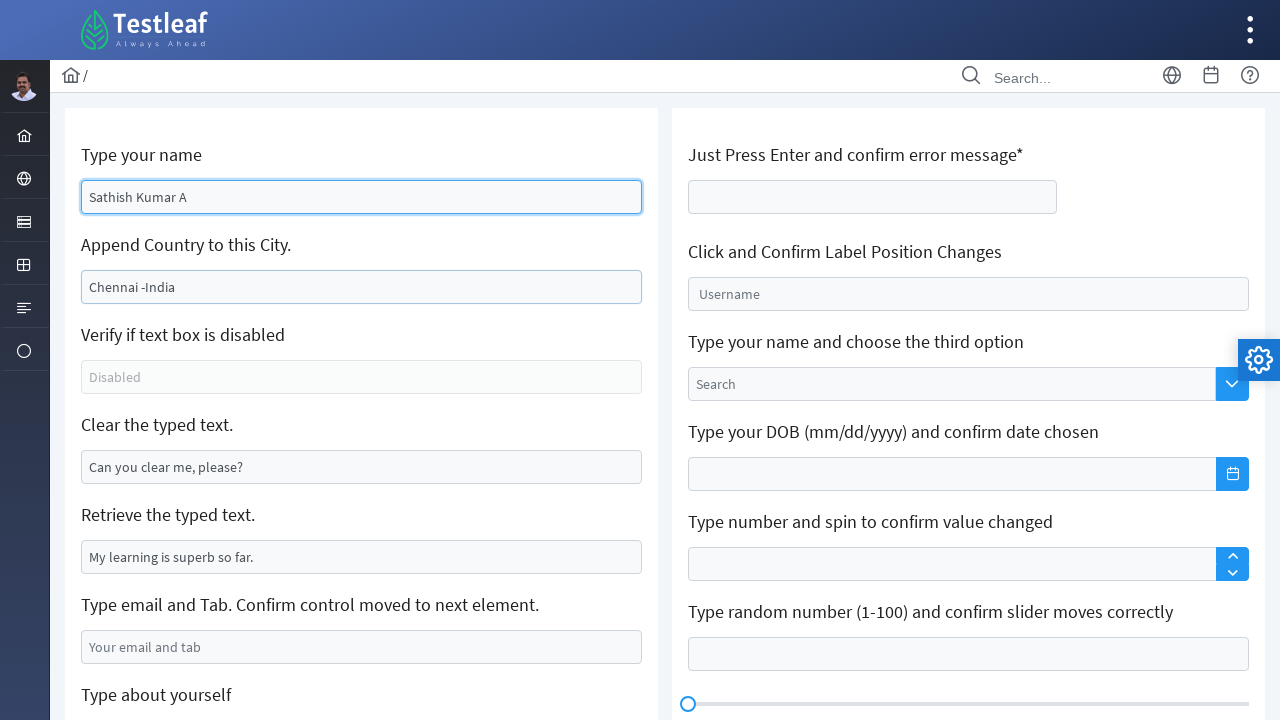

Checked if third text box is enabled: False
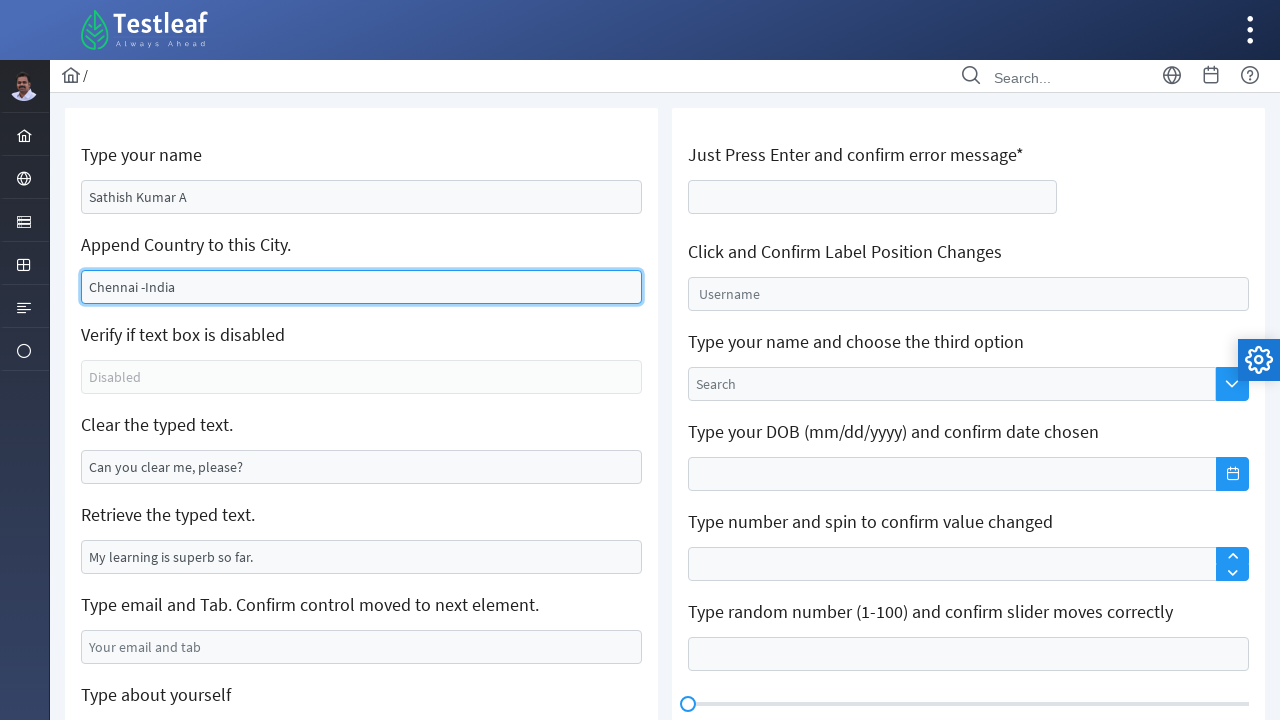

Cleared text from fourth text box on #j_idt88\:j_idt95
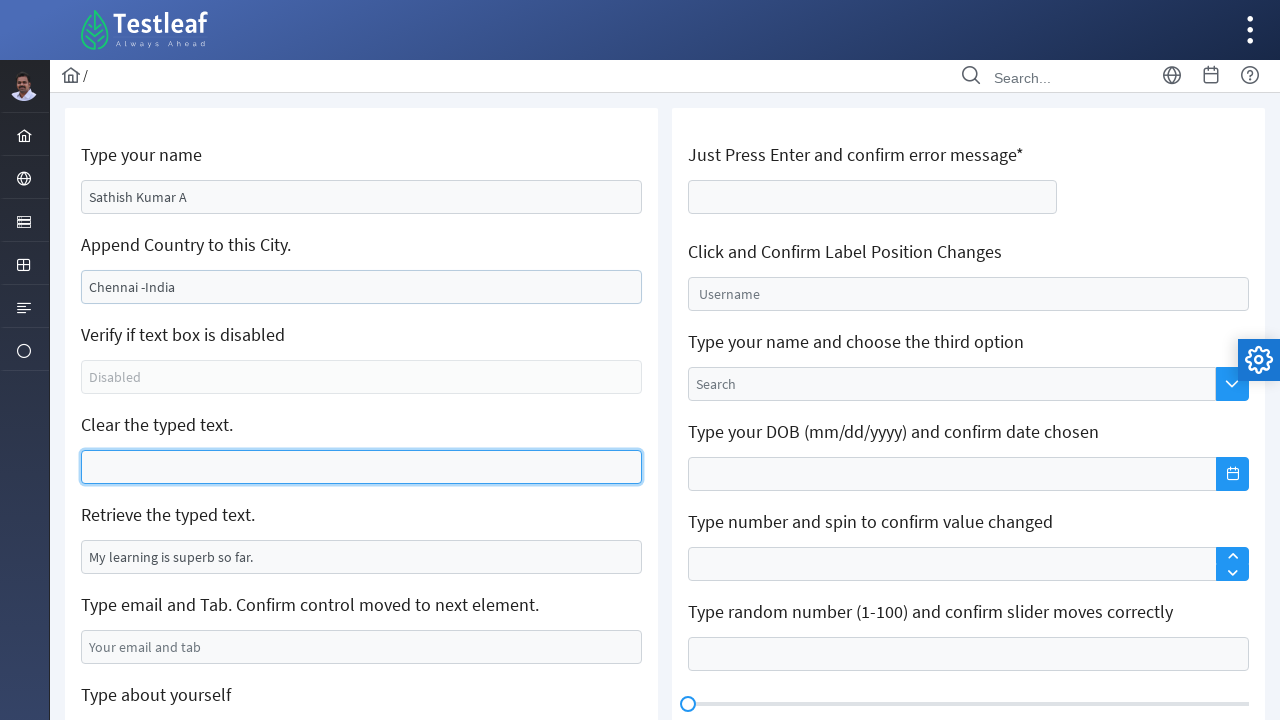

Retrieved value from fifth text box: 'My learning is superb so far.'
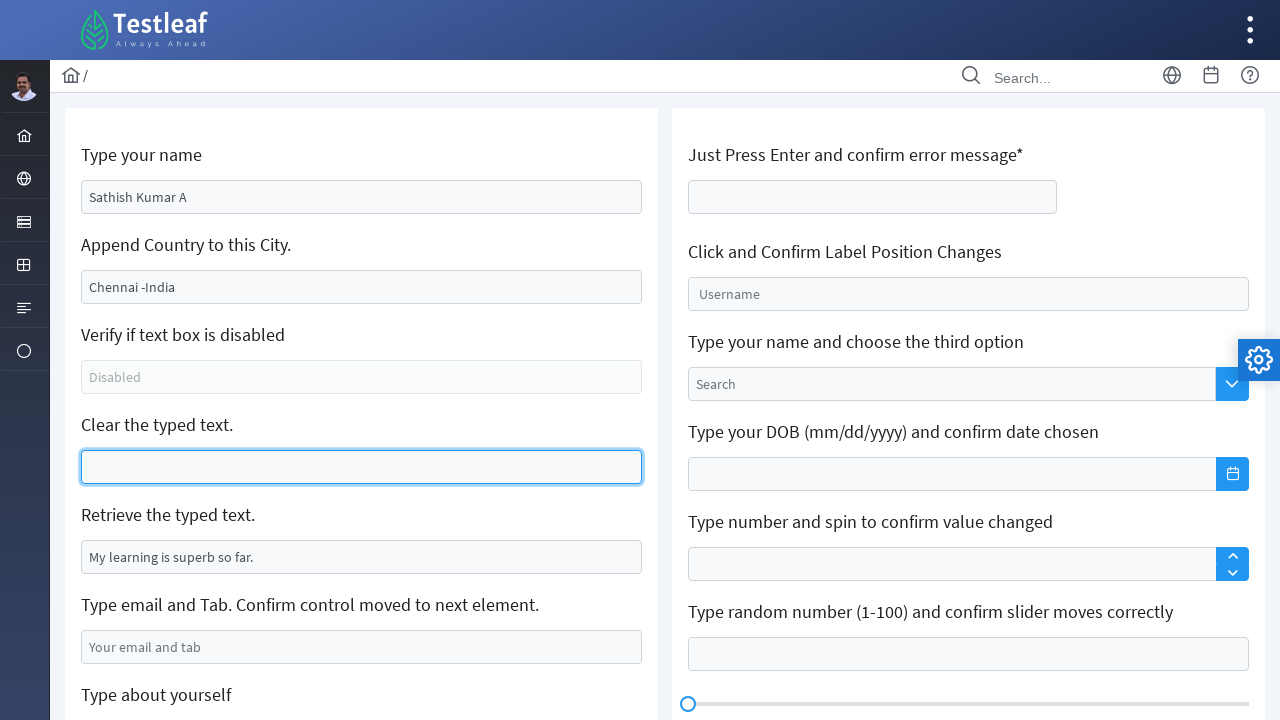

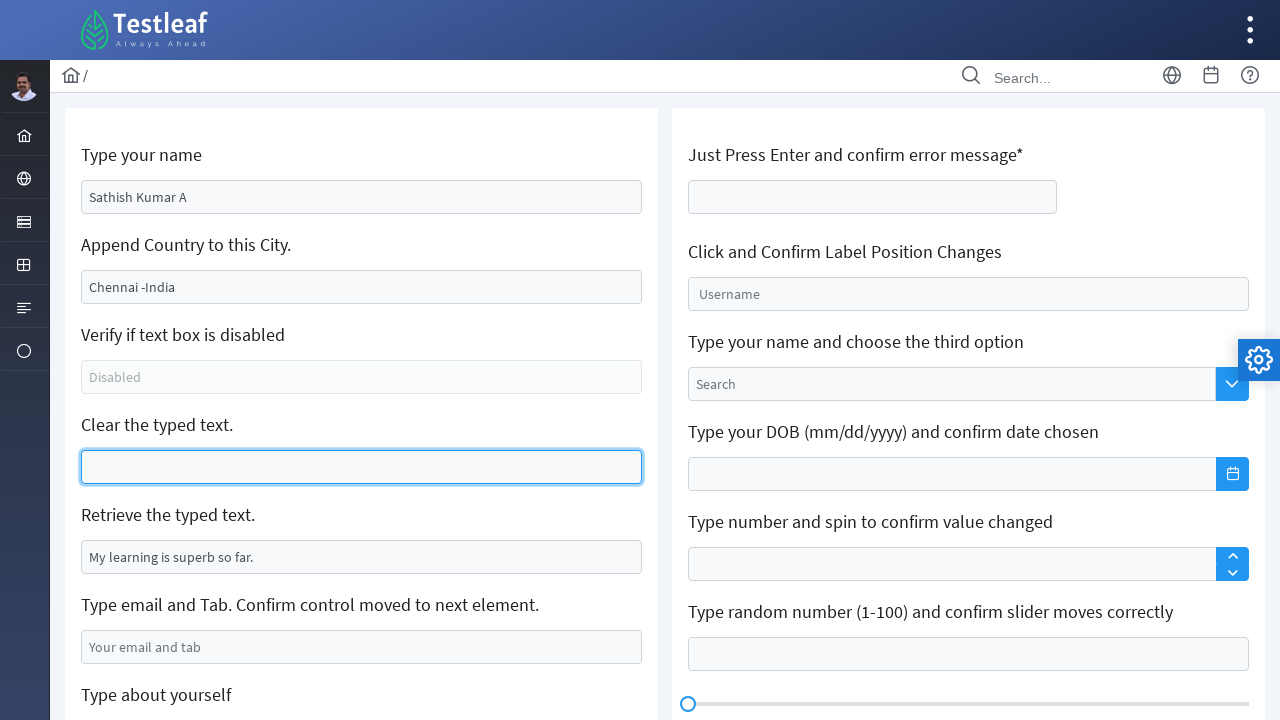